Navigates to Rahul Shetty Academy homepage and retrieves the page title and current URL to verify the page loaded correctly.

Starting URL: https://rahulshettyacademy.com/

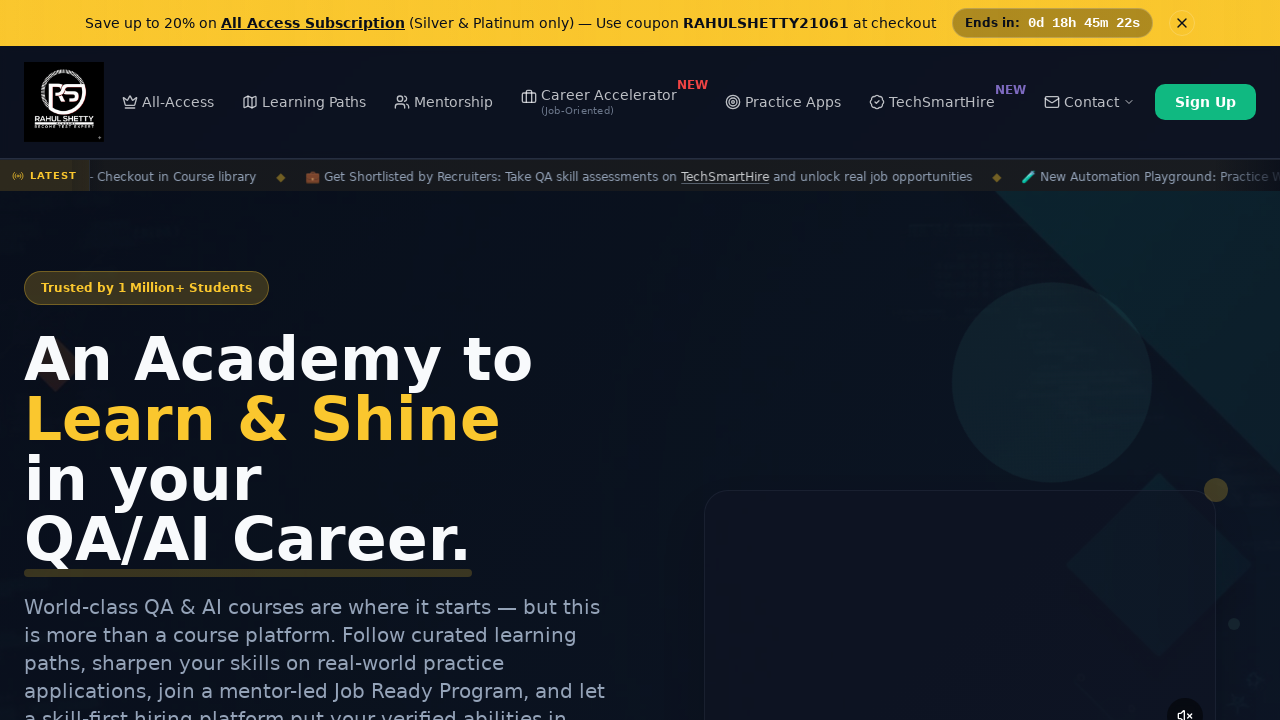

Retrieved page title from Rahul Shetty Academy homepage
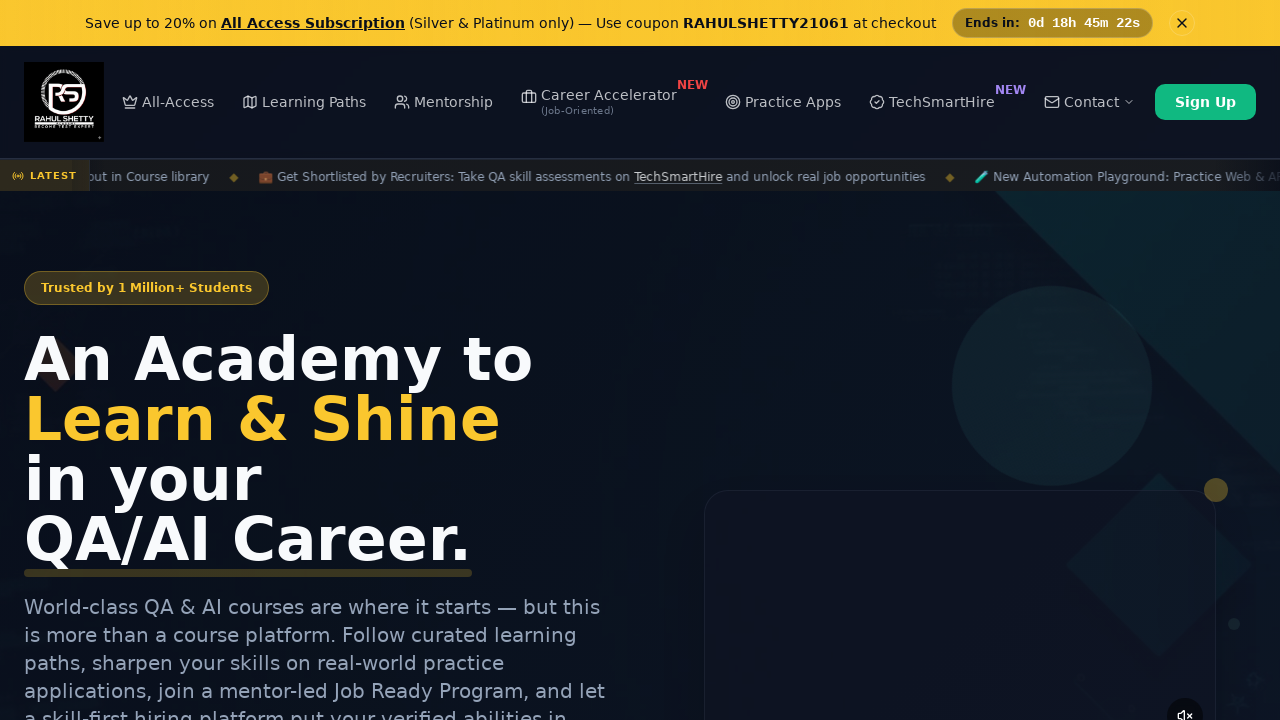

Retrieved current URL from Rahul Shetty Academy homepage
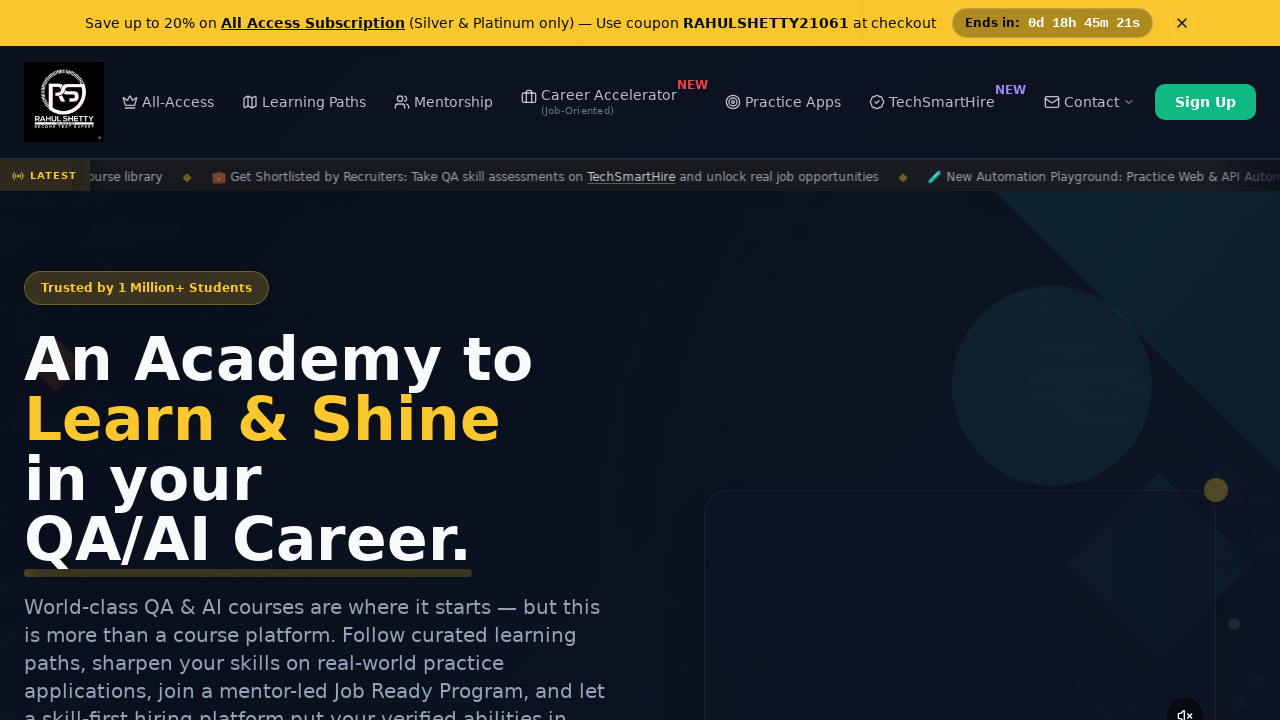

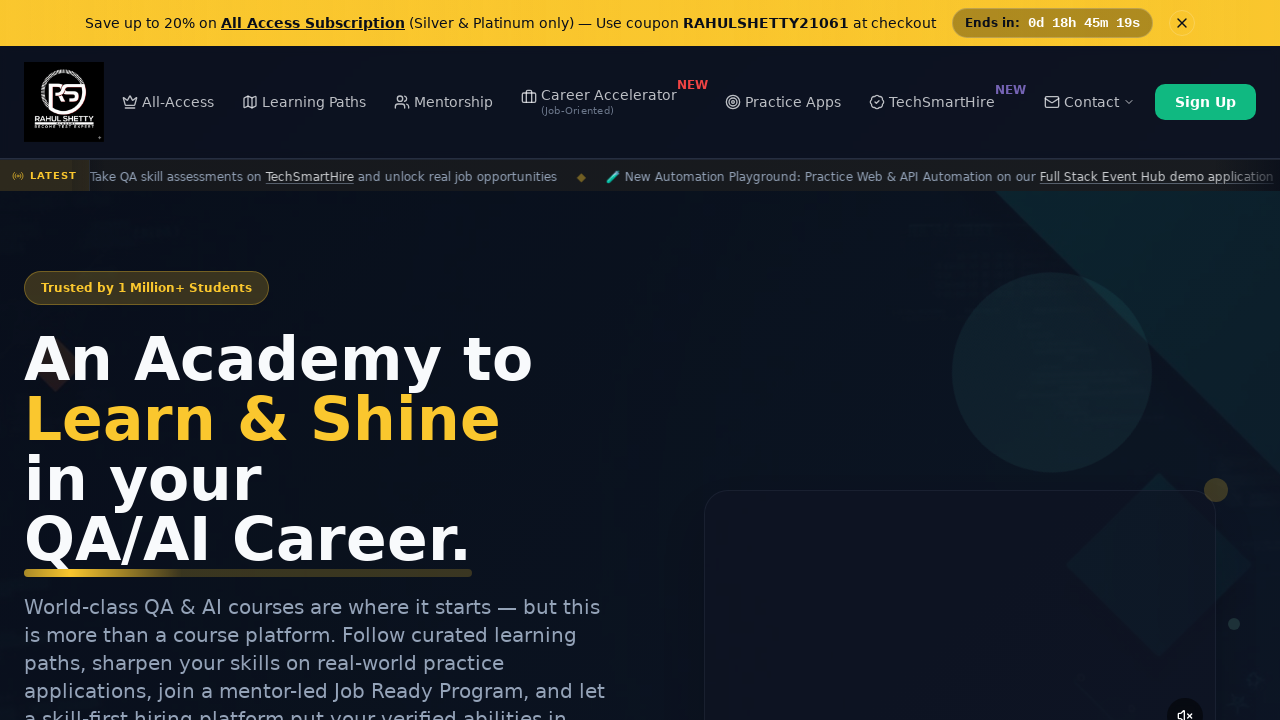